Tests window handling functionality by opening a new window, switching to it, and then closing it

Starting URL: https://www.leafground.com/window.xhtml

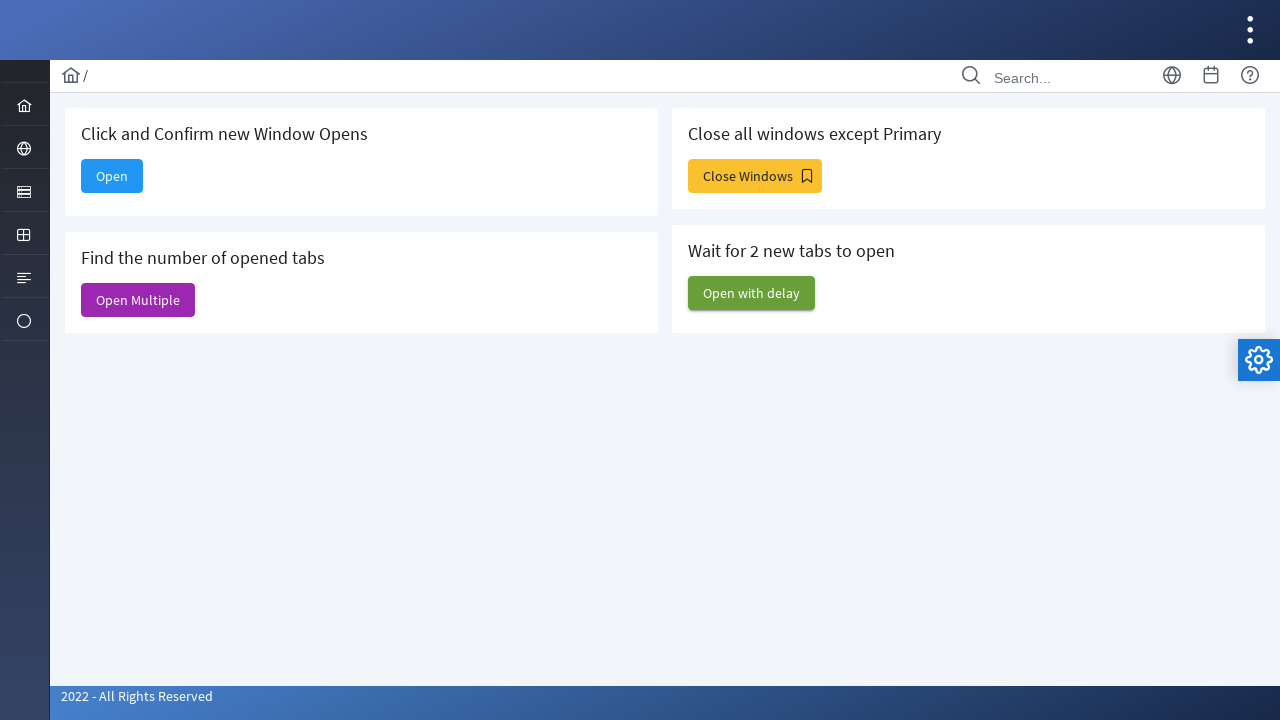

Clicked Open button to trigger new window at (112, 176) on xpath=//span[text()='Open']
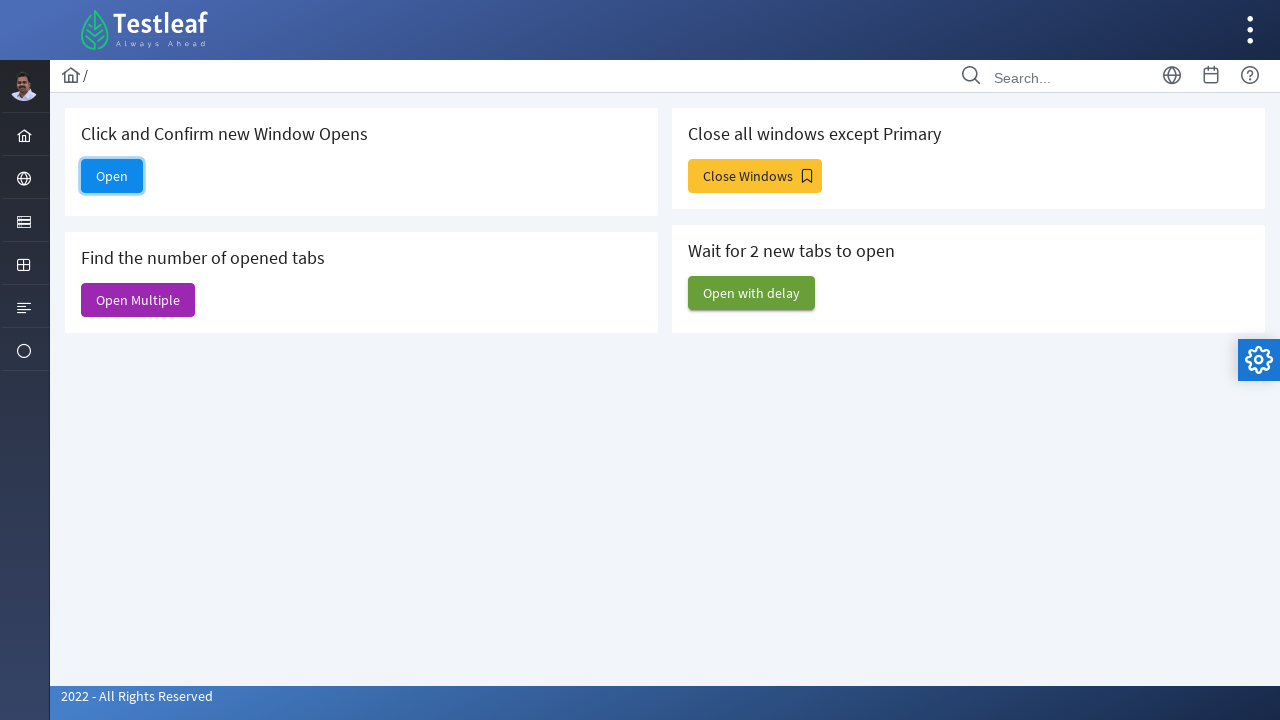

New window opened and captured
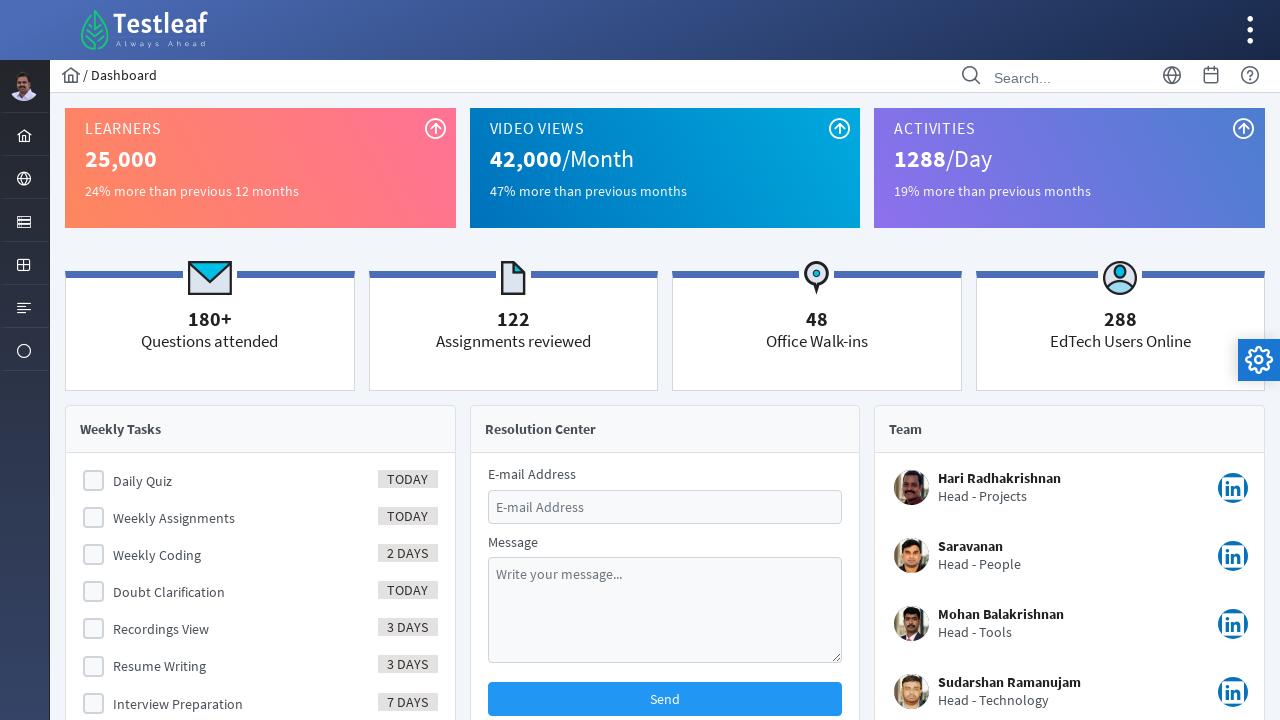

Retrieved new window title: Dashboard
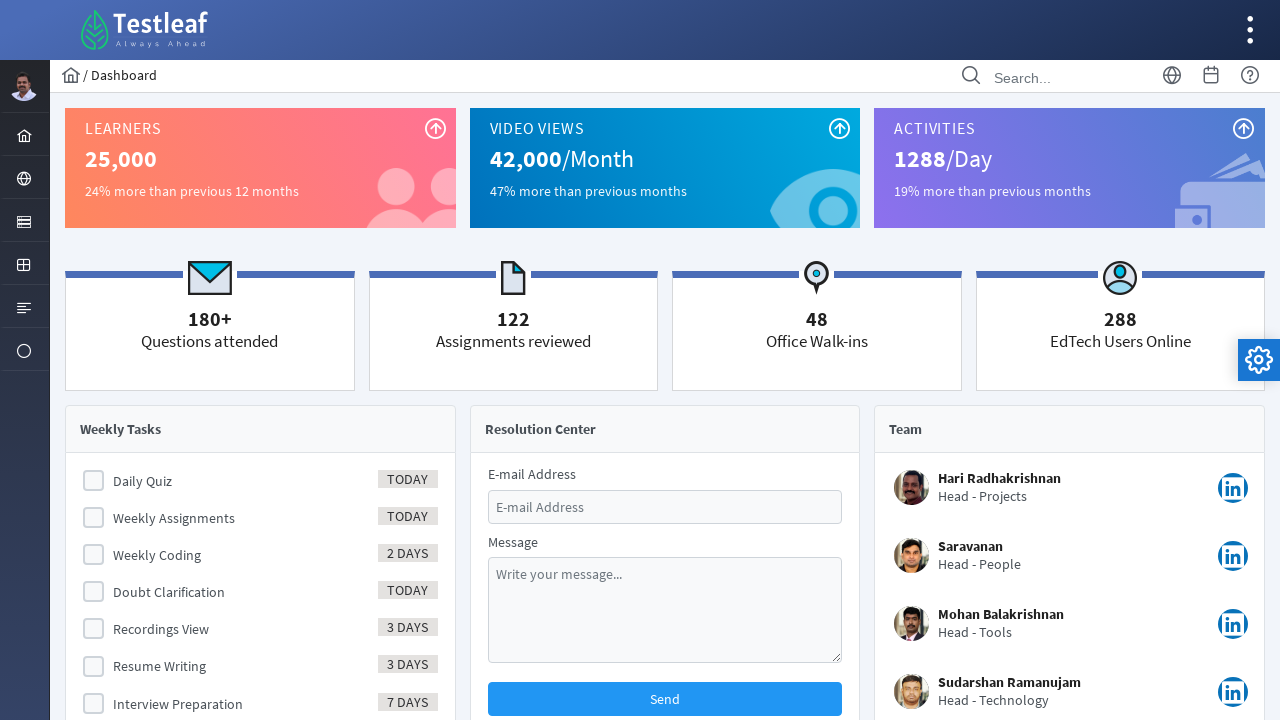

Closed the new window
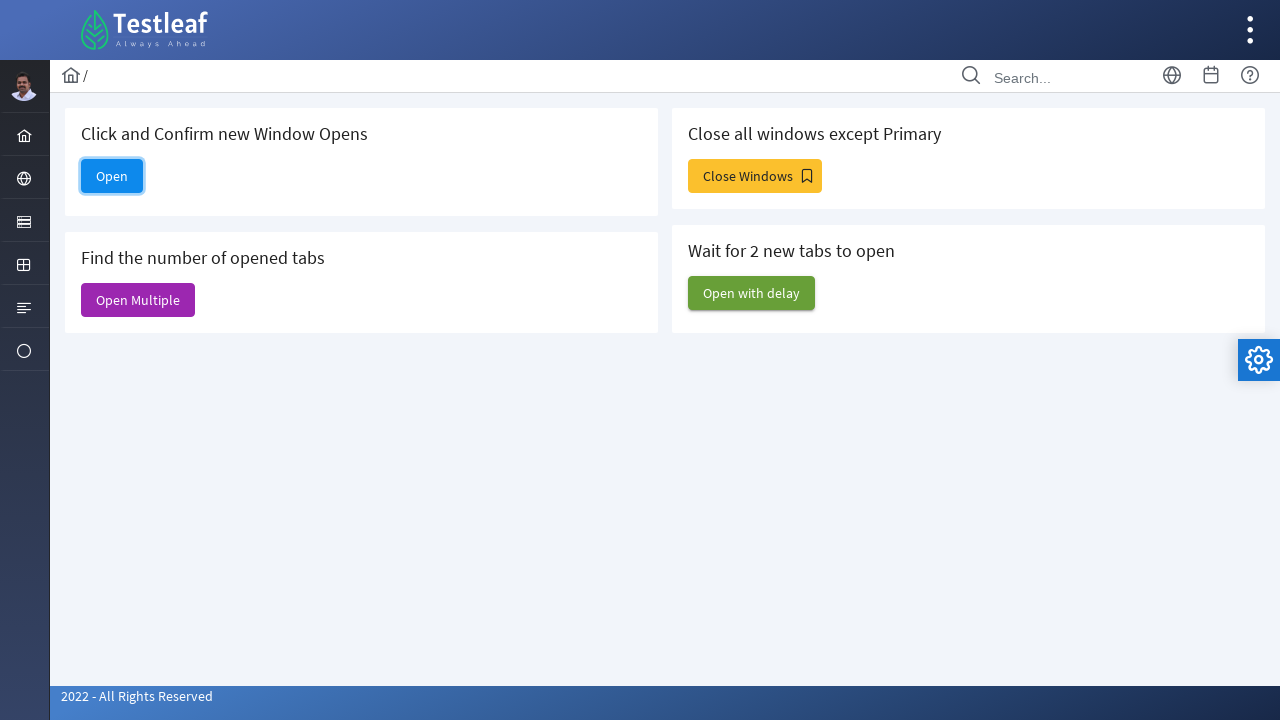

Returned focus to main page after window handling
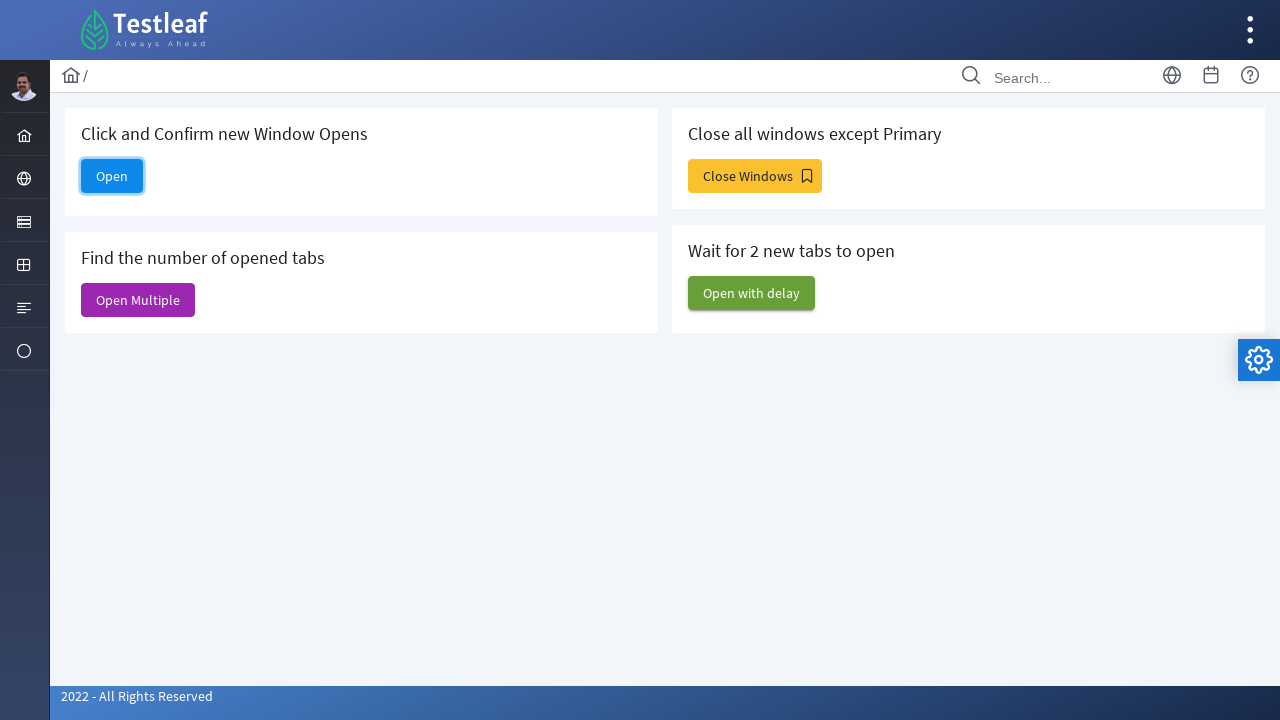

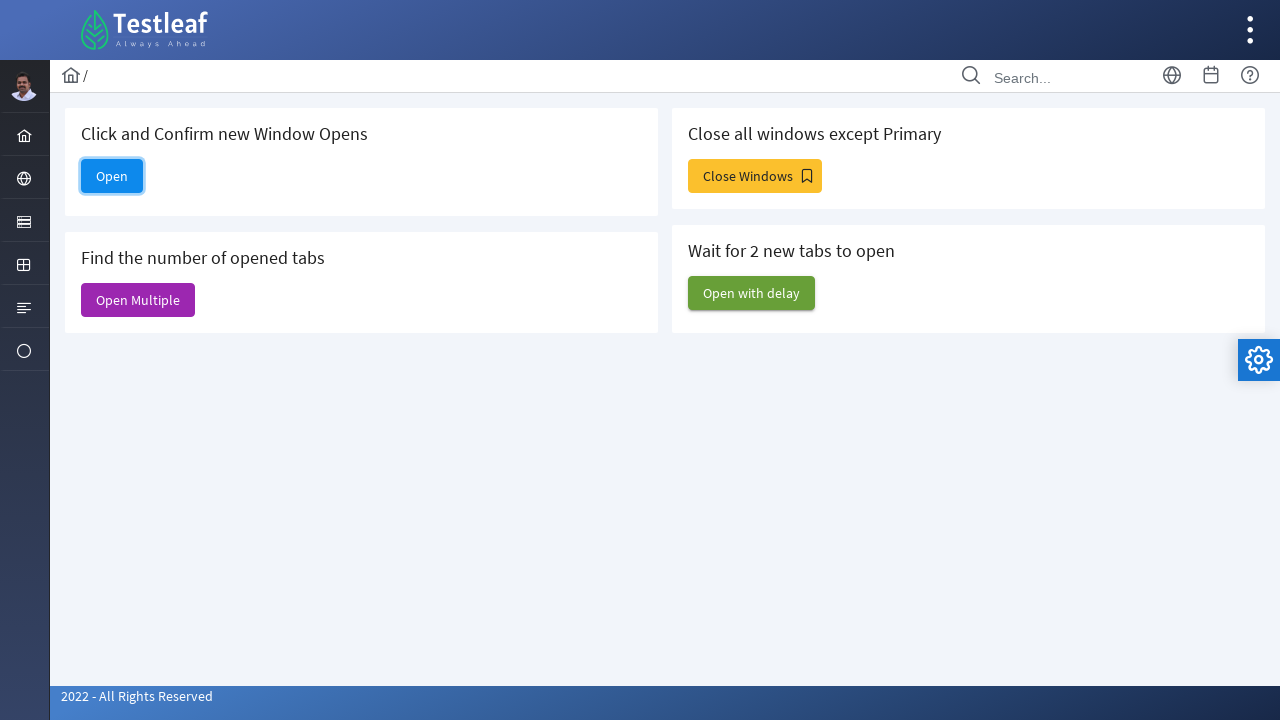